Tests A/B test opt-out functionality by first verifying the page shows an A/B test variation, then adding an opt-out cookie and refreshing to confirm the test is disabled.

Starting URL: http://the-internet.herokuapp.com/abtest

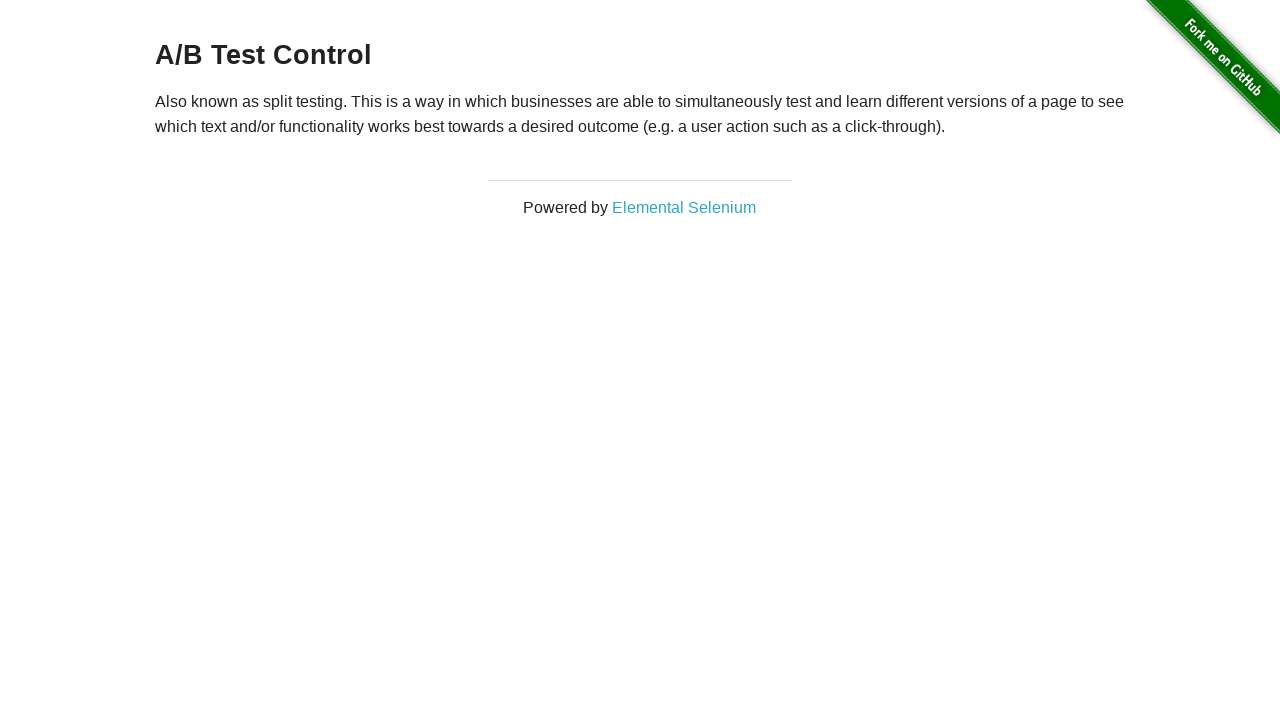

Retrieved heading text from page to verify A/B test variation
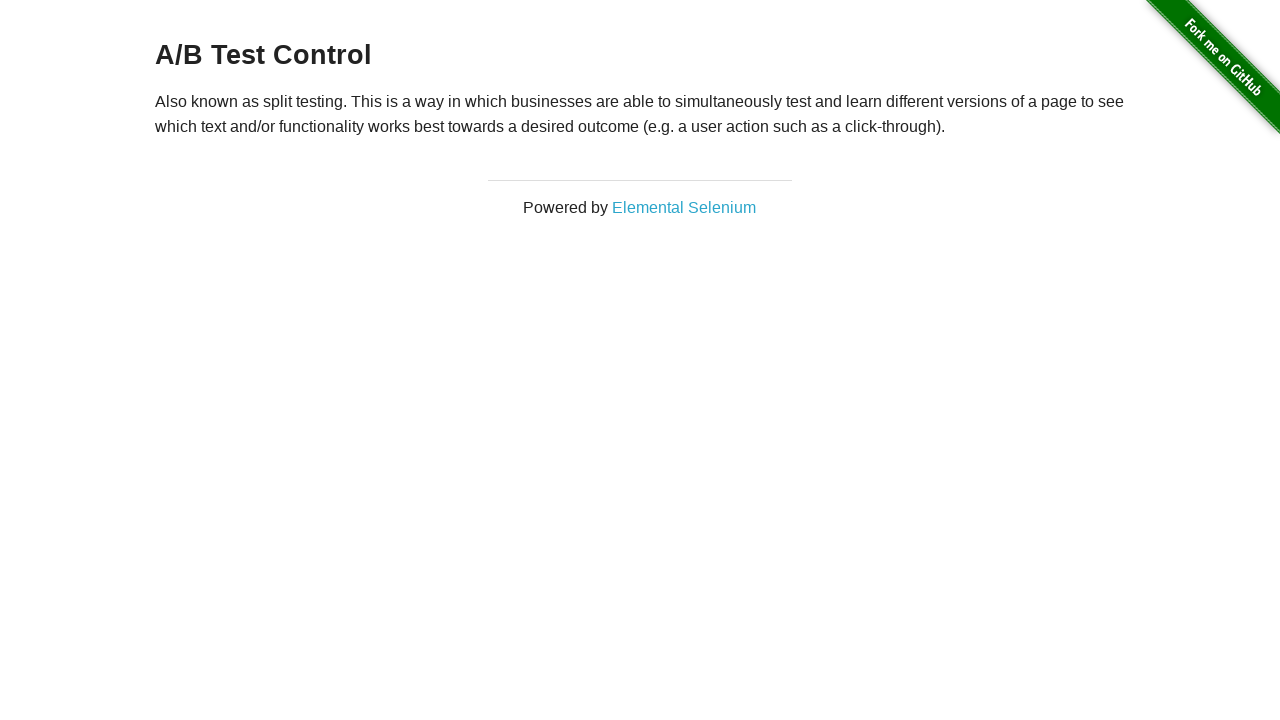

Verified page shows A/B test variation (Variation 1 or Control)
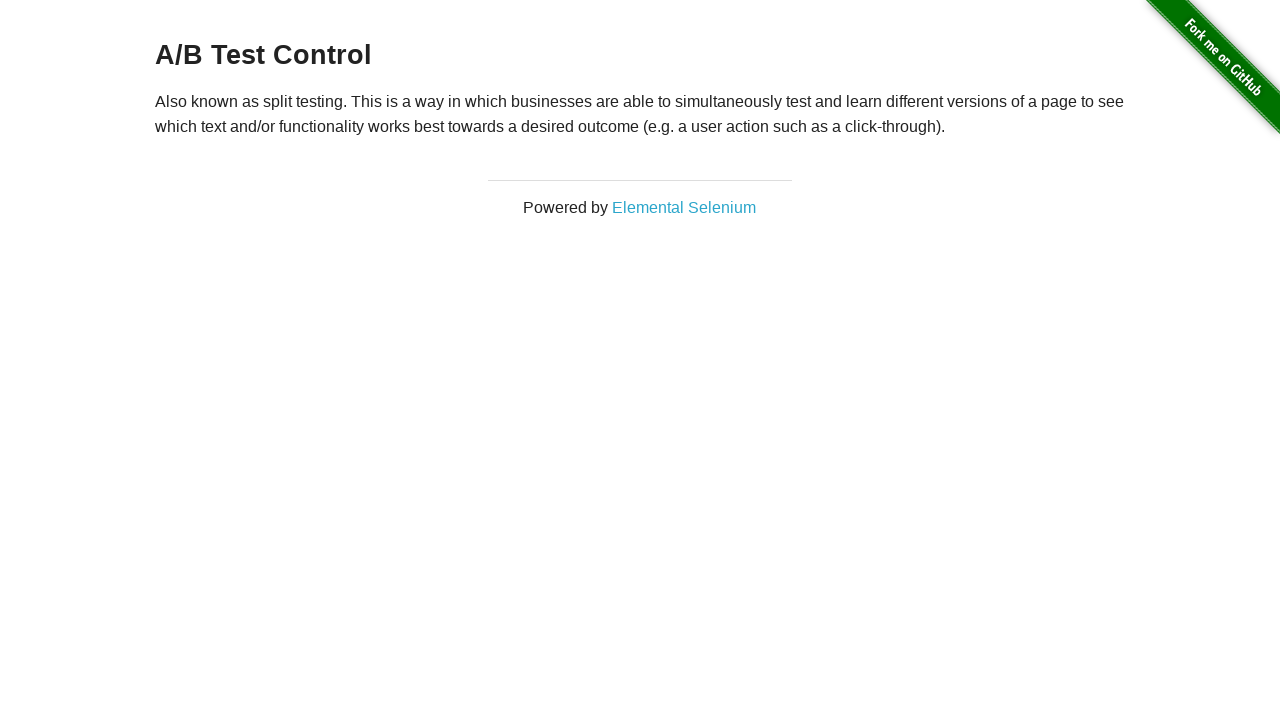

Added optimizelyOptOut cookie to context
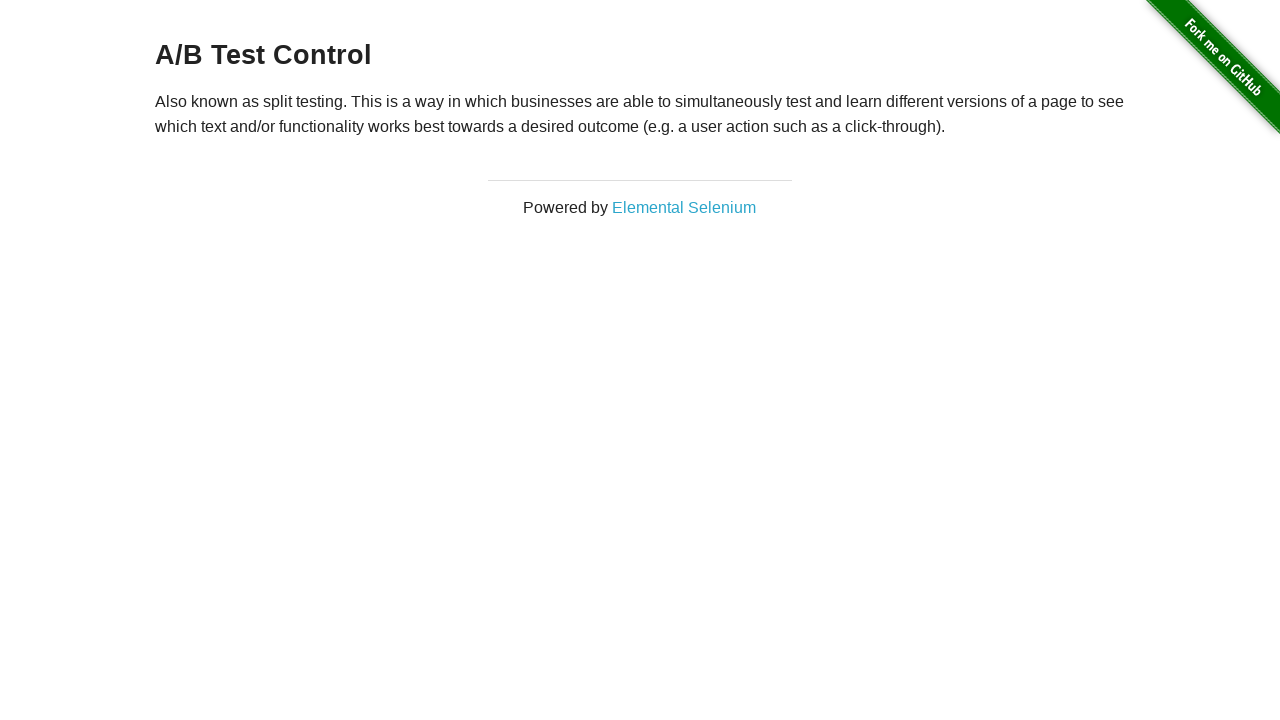

Refreshed page to apply opt-out cookie
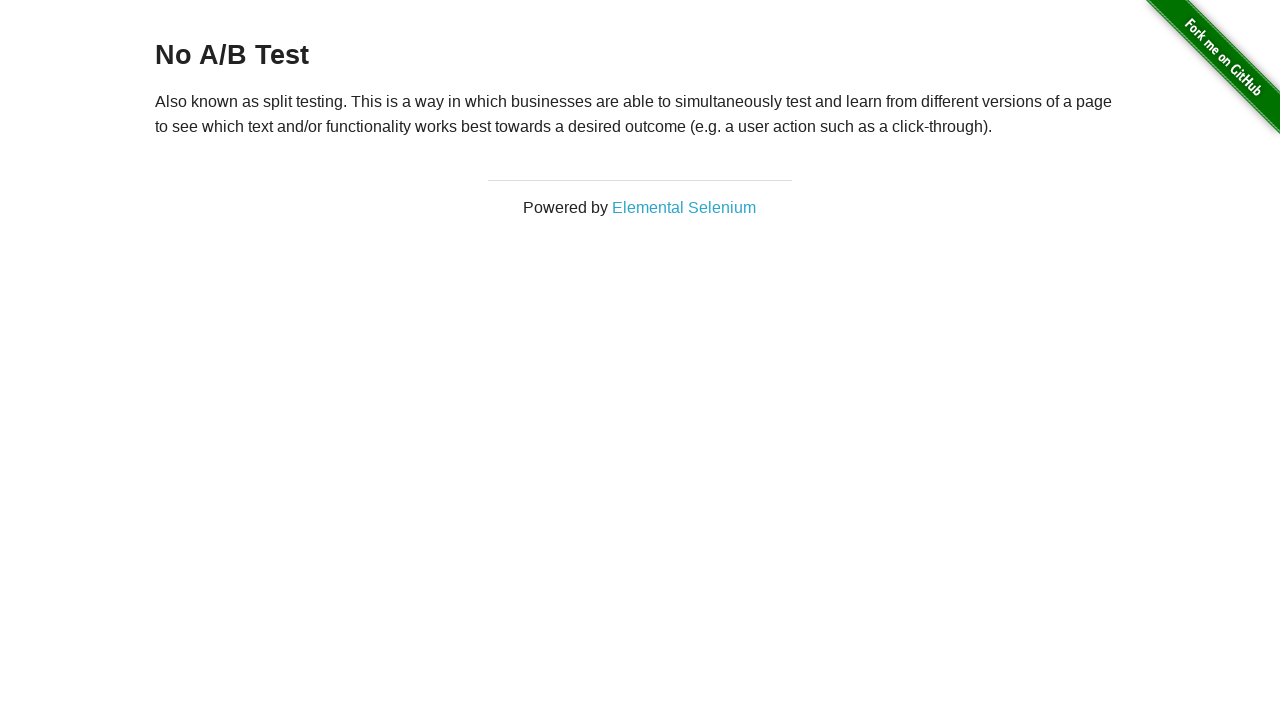

Retrieved heading text after page refresh to verify A/B test is disabled
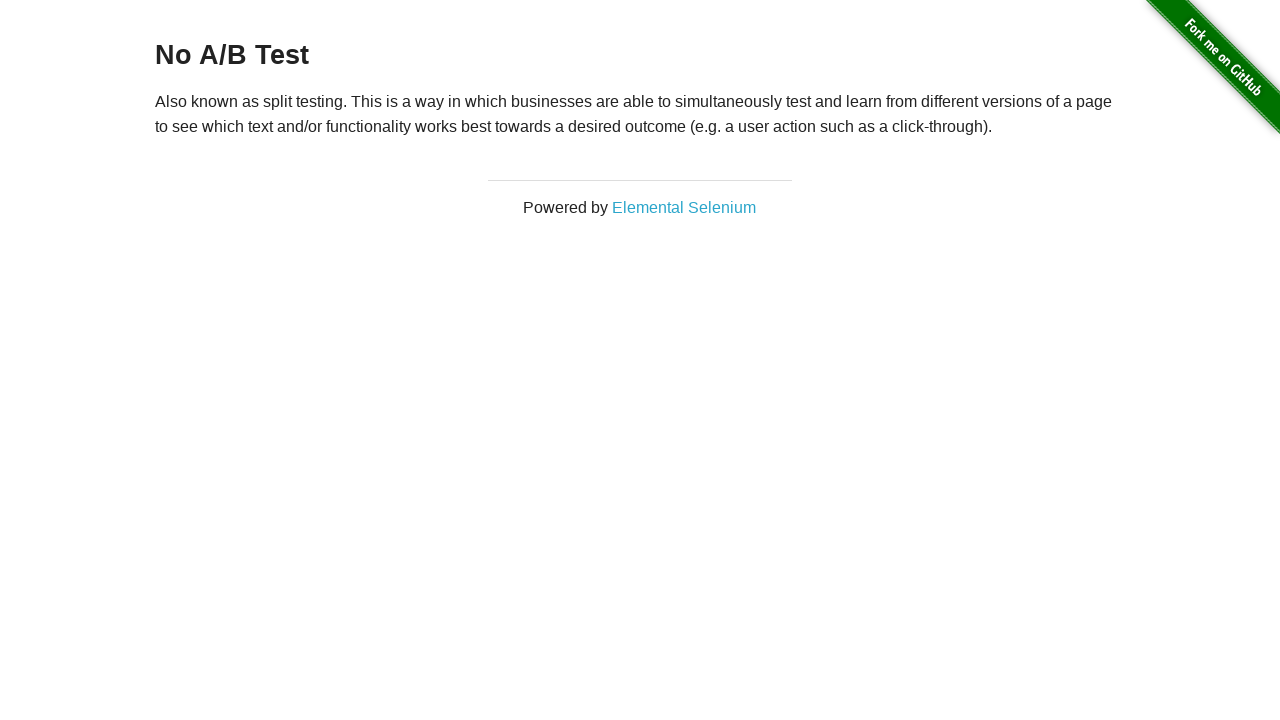

Verified page shows 'No A/B Test' after opt-out cookie was applied
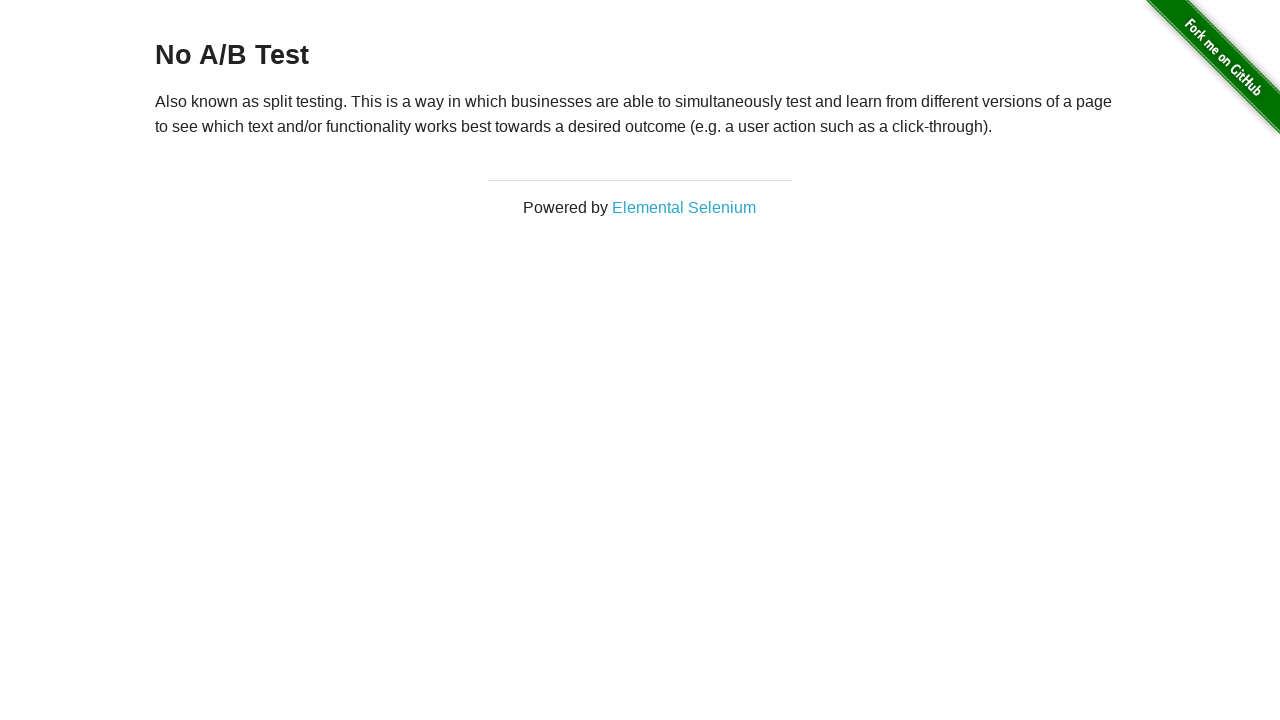

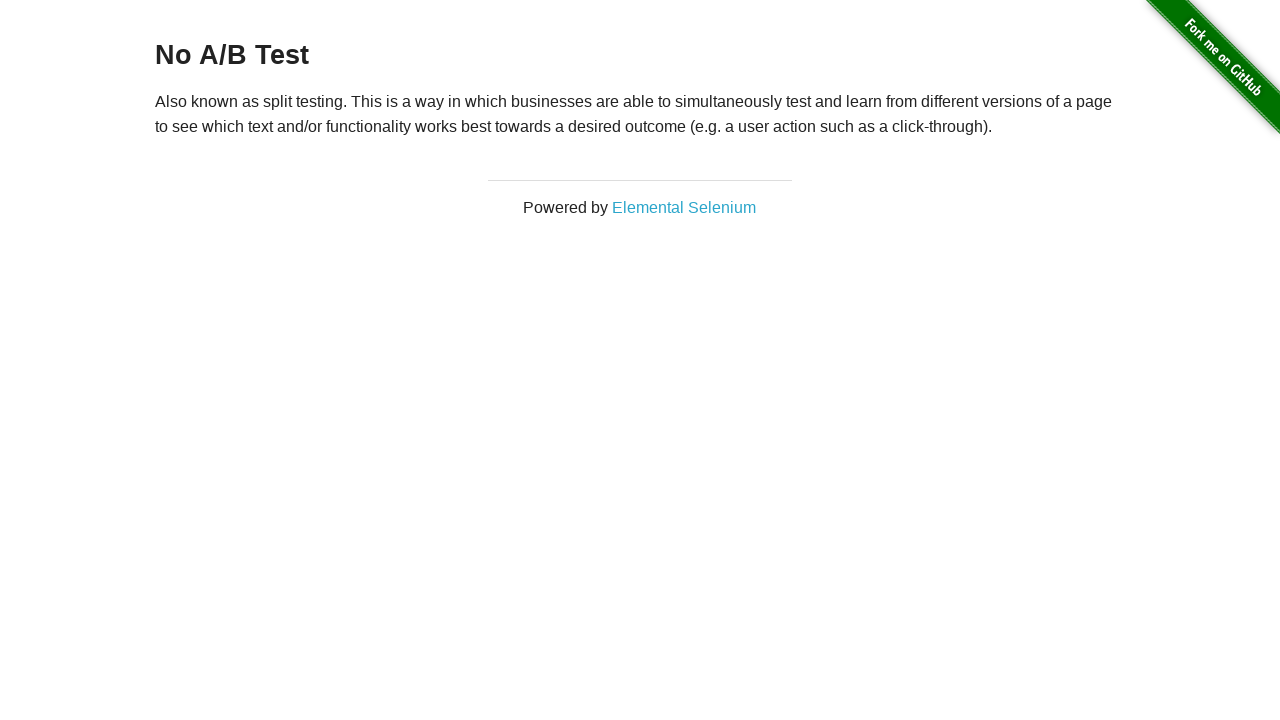